Tests auto-suggestion dropdown functionality by typing partial text and selecting a country from the suggestions

Starting URL: https://rahulshettyacademy.com/dropdownsPractise/

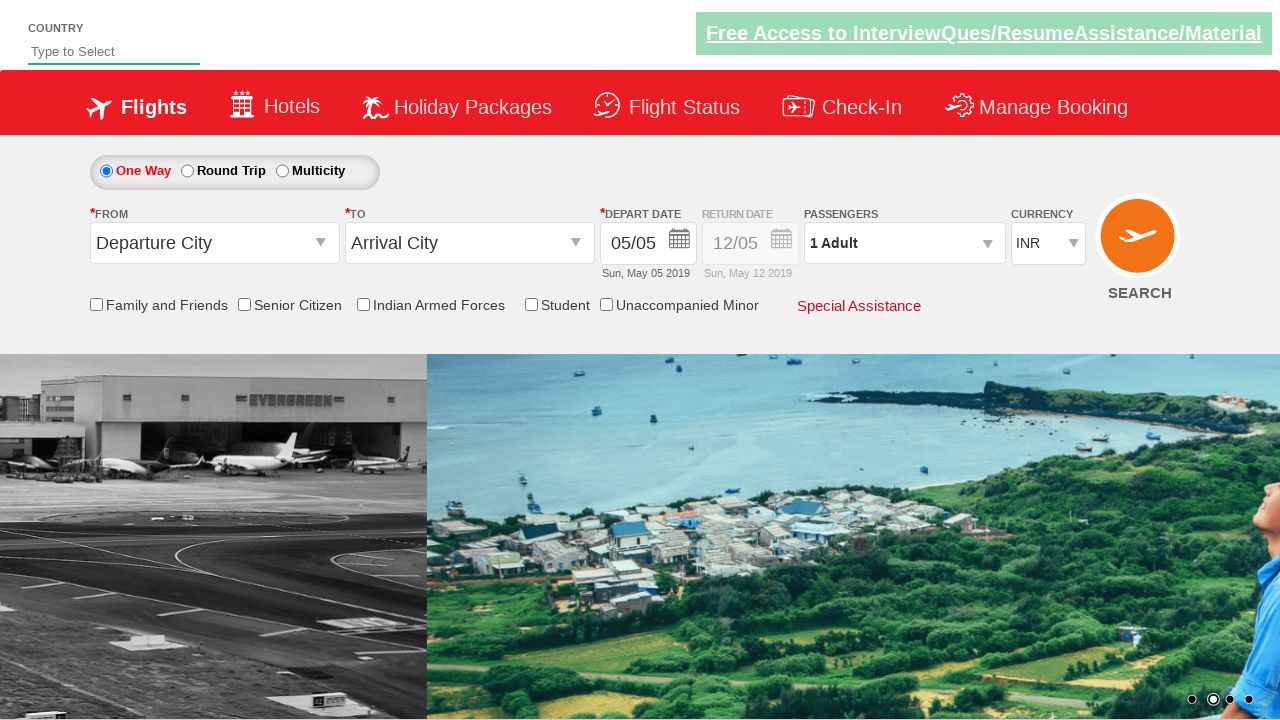

Filled auto-suggest field with 'ind' on #autosuggest
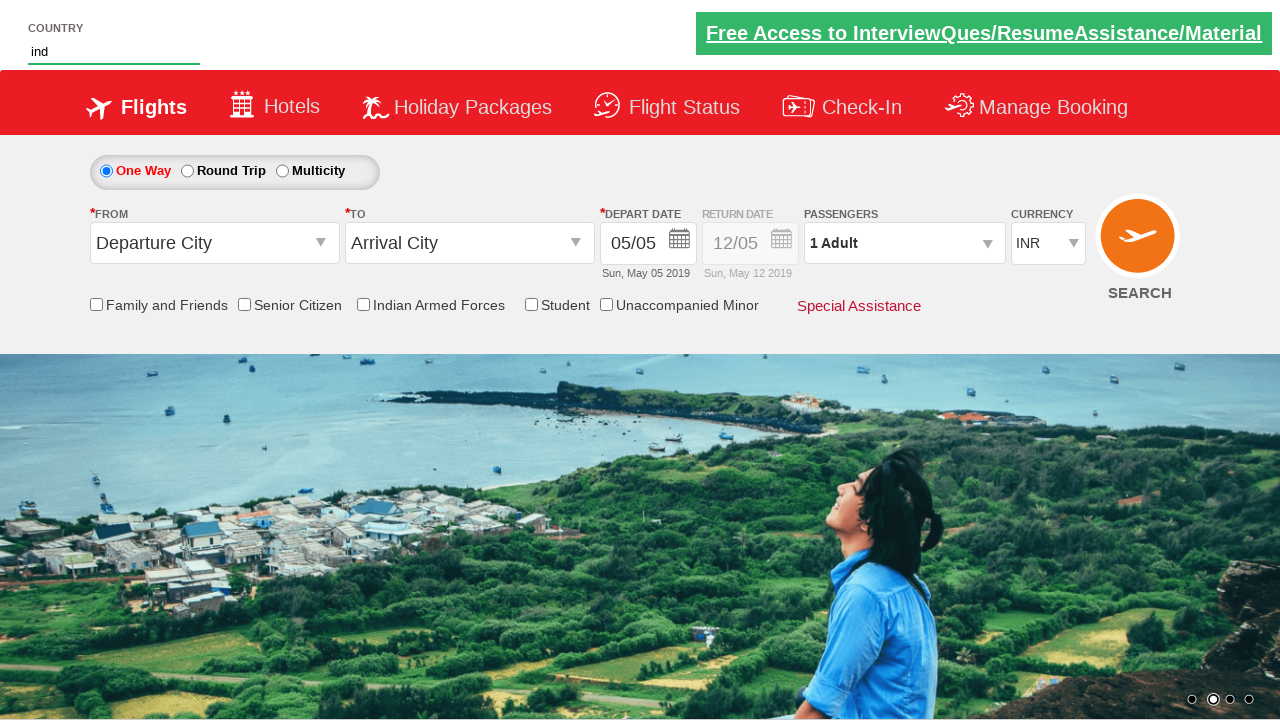

Auto-suggestion dropdown appeared
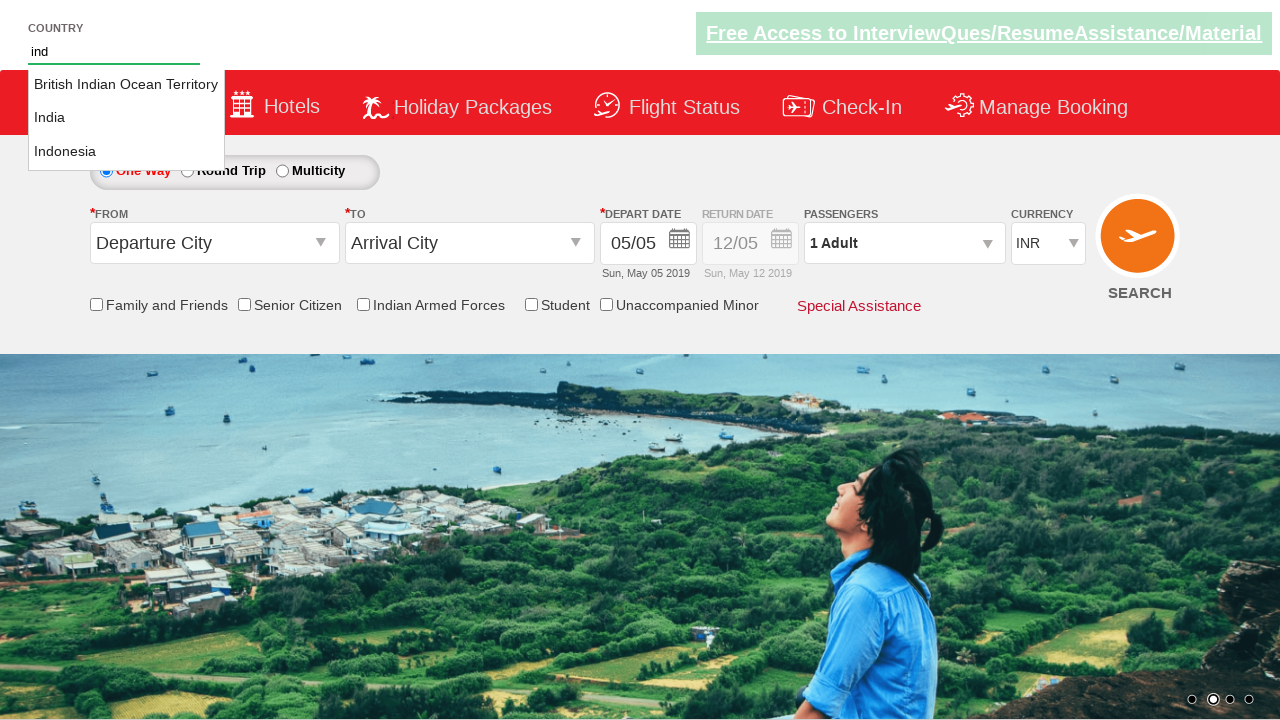

Retrieved all suggestion items from dropdown
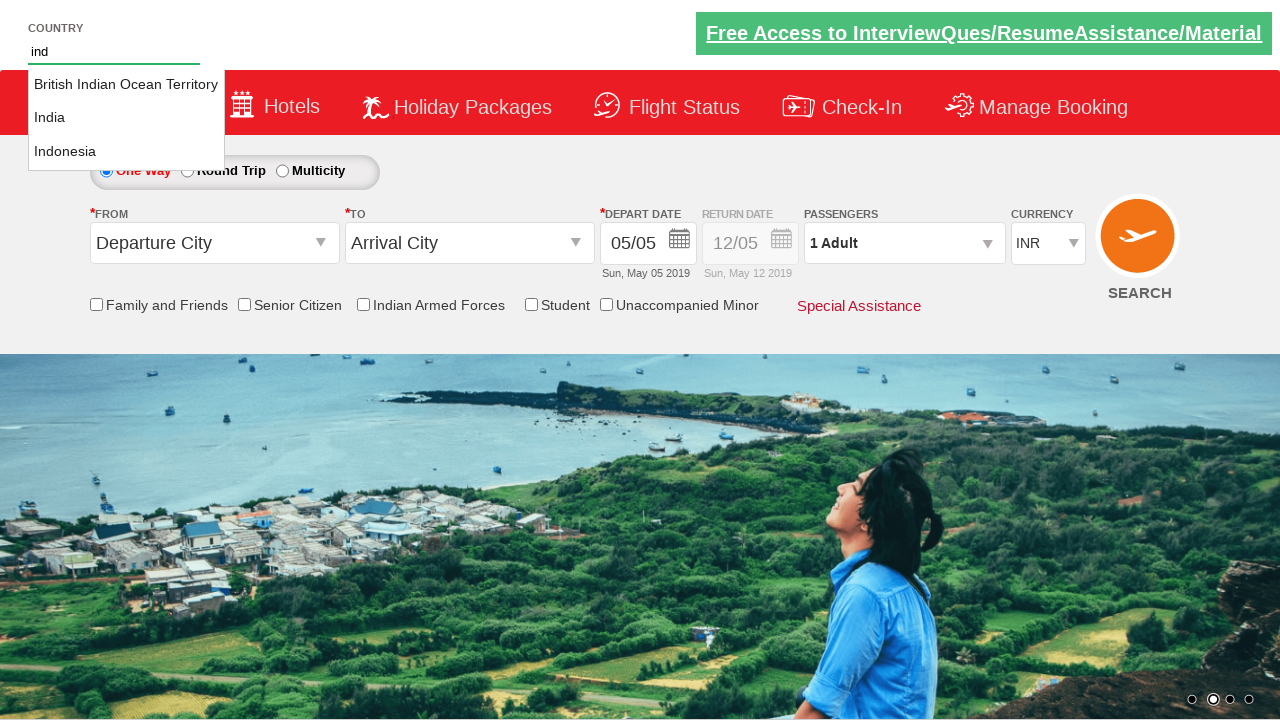

Selected 'India' from auto-suggestion dropdown at (126, 118) on li.ui-menu-item a >> nth=1
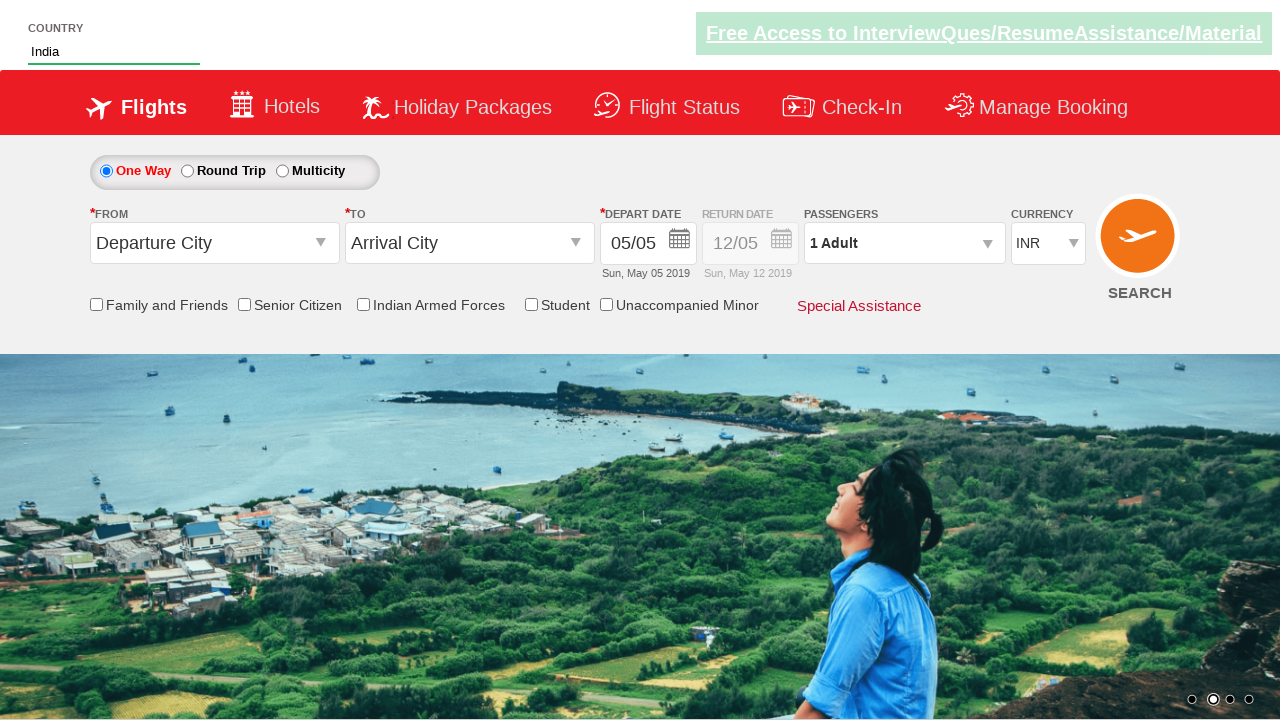

Verified that 'India' is the selected value in auto-suggest field
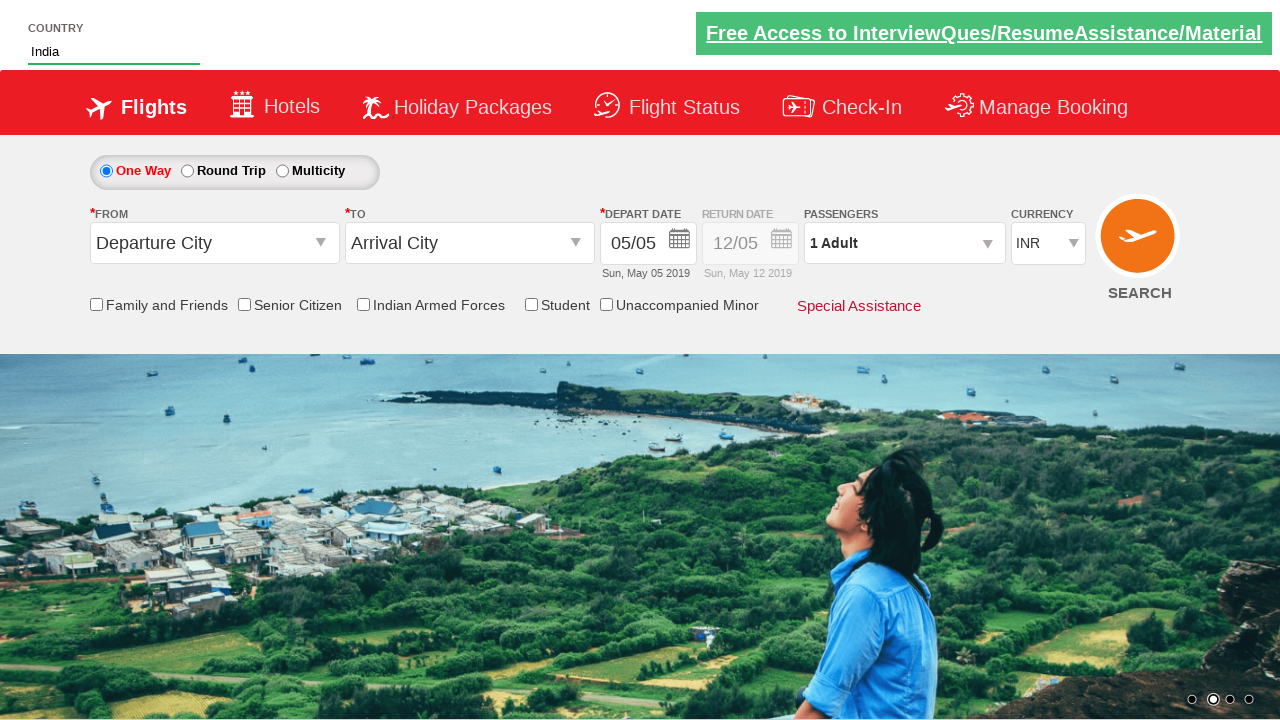

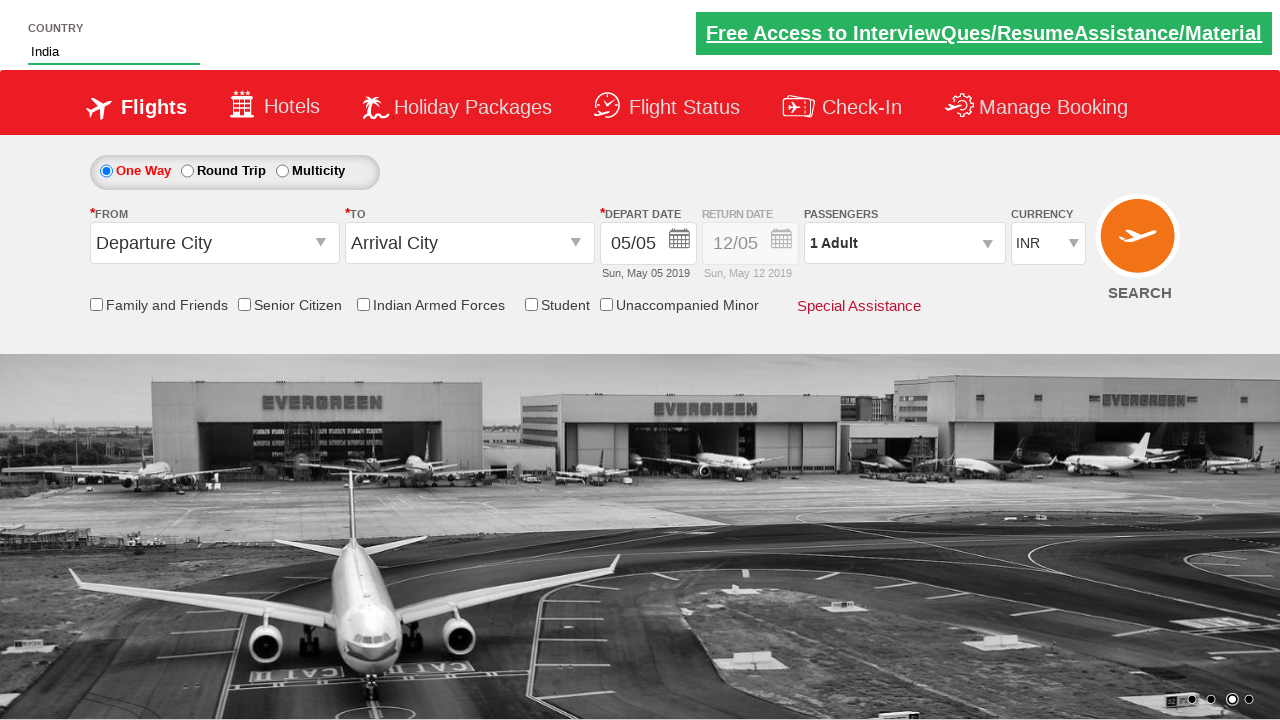